Tests XPath operators by navigating to a demo healthcare site, clicking appointment button, and filling in username and password fields using different XPath strategies

Starting URL: https://katalon-demo-cura.herokuapp.com/

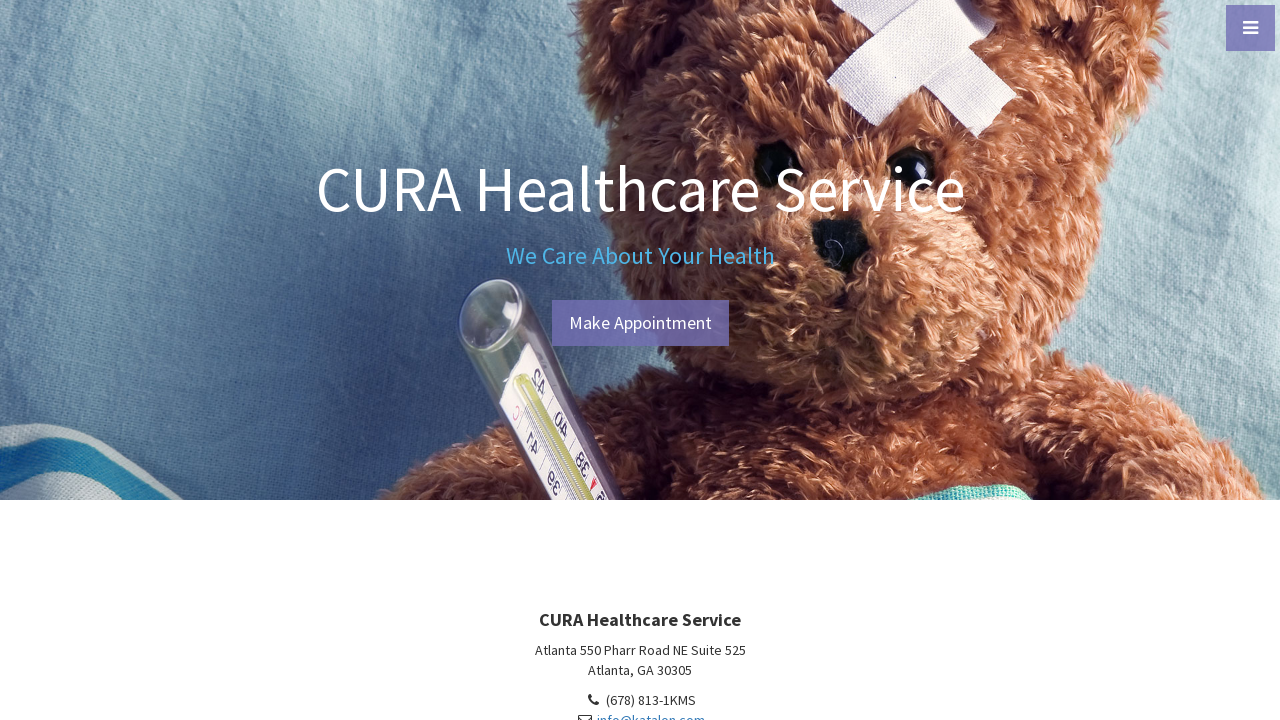

Clicked make appointment button at (640, 323) on a#btn-make-appointment
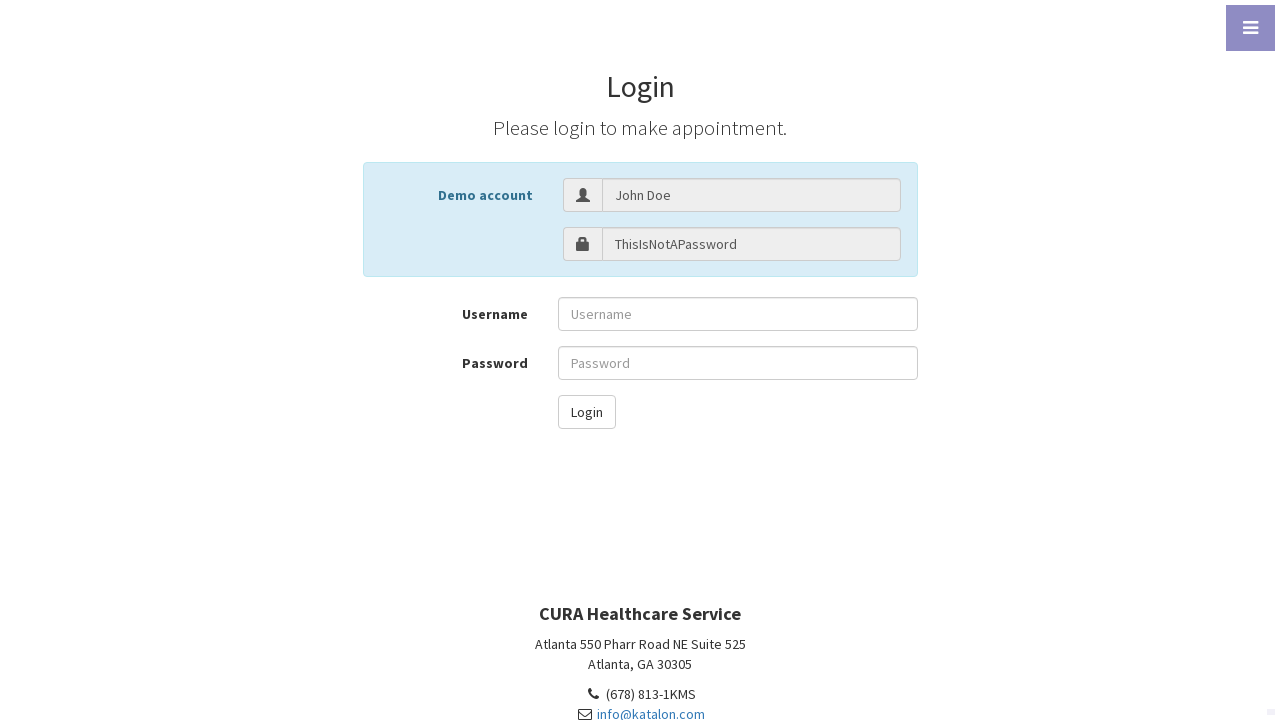

Filled username field with 'manu' using XPath with AND operator on input#txt-username[name='username']
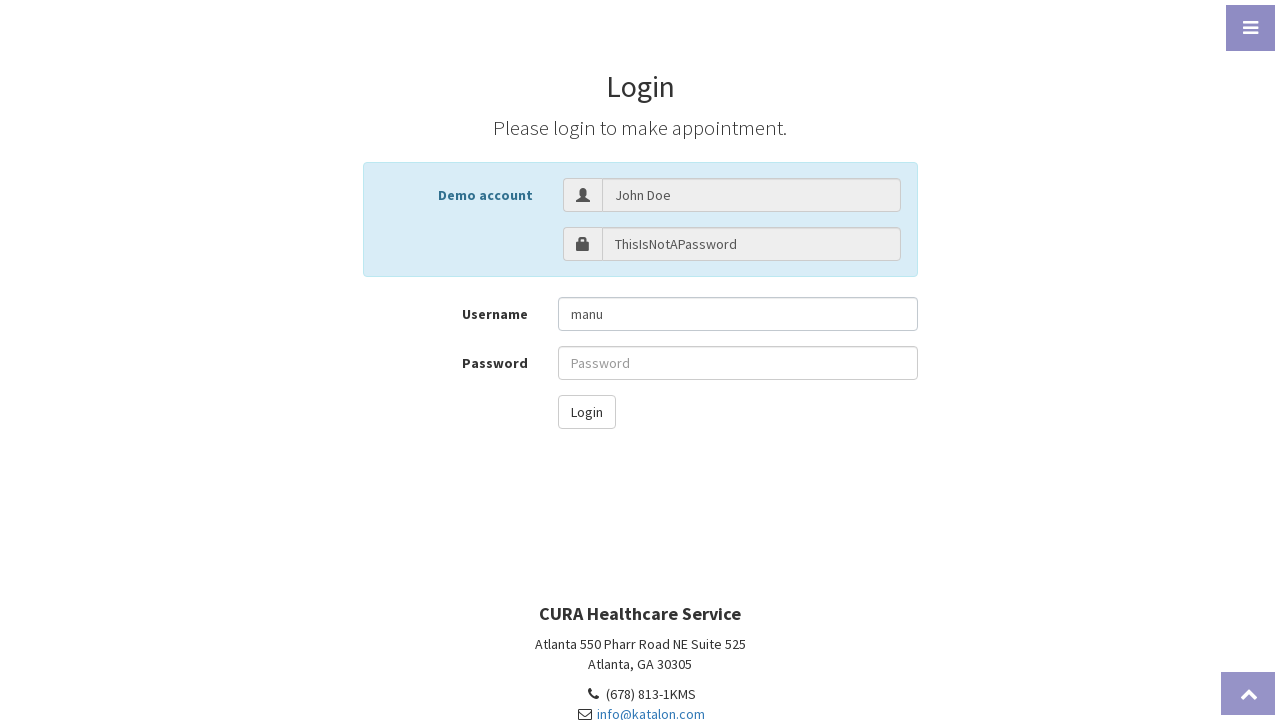

Filled password field with '123' using XPath with OR operator on input#txt-password
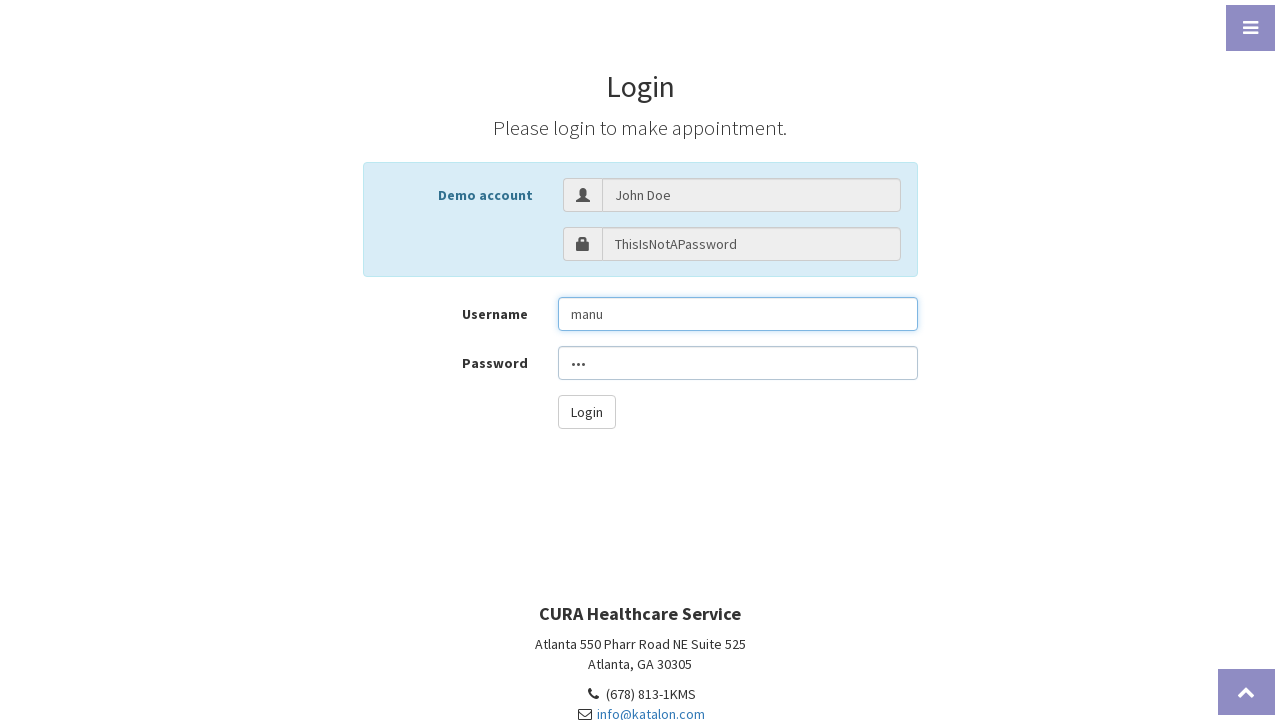

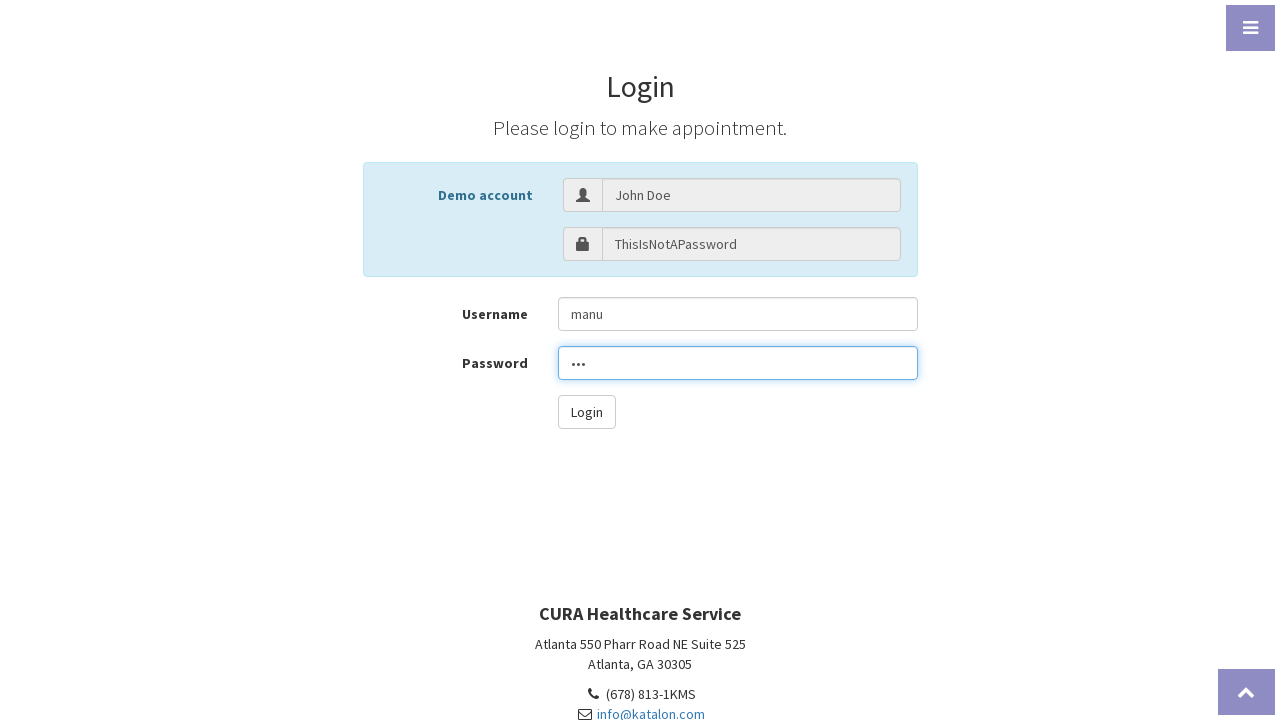